Tests passenger selection dropdown functionality by clicking to open the dropdown, incrementing adult passenger count multiple times, and closing the dropdown

Starting URL: https://rahulshettyacademy.com/dropdownsPractise/

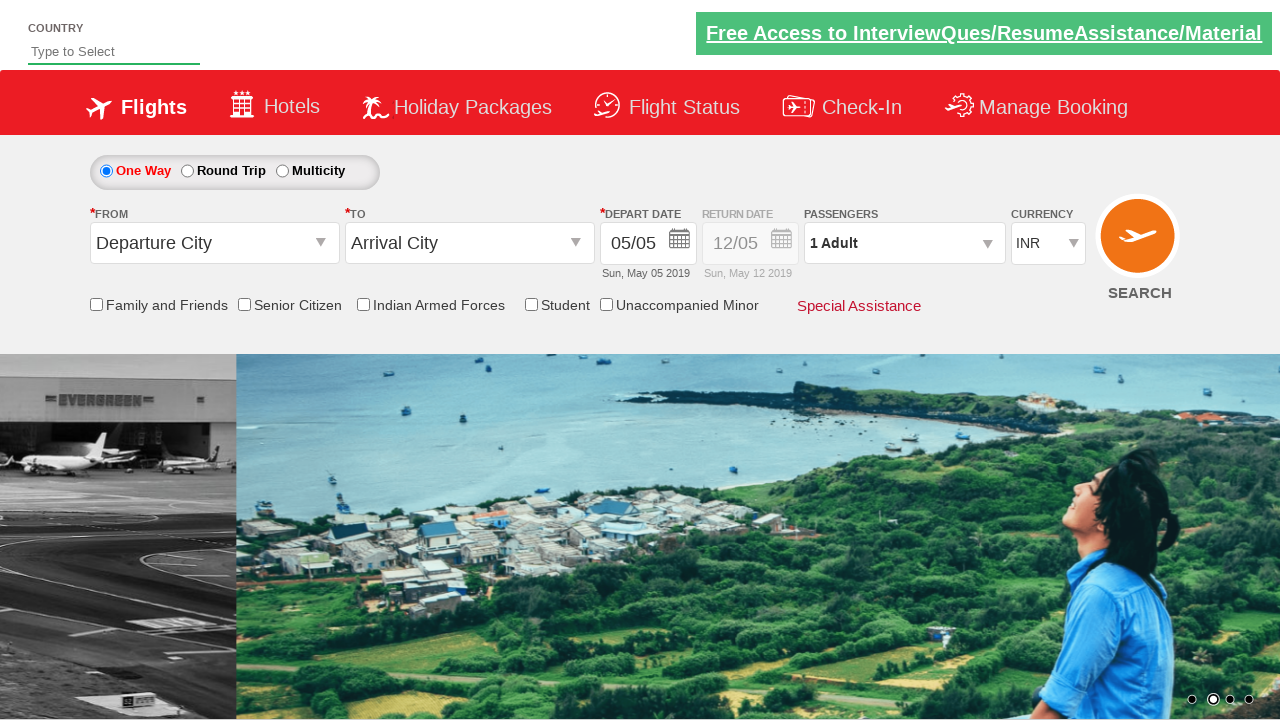

Retrieved initial passenger info text
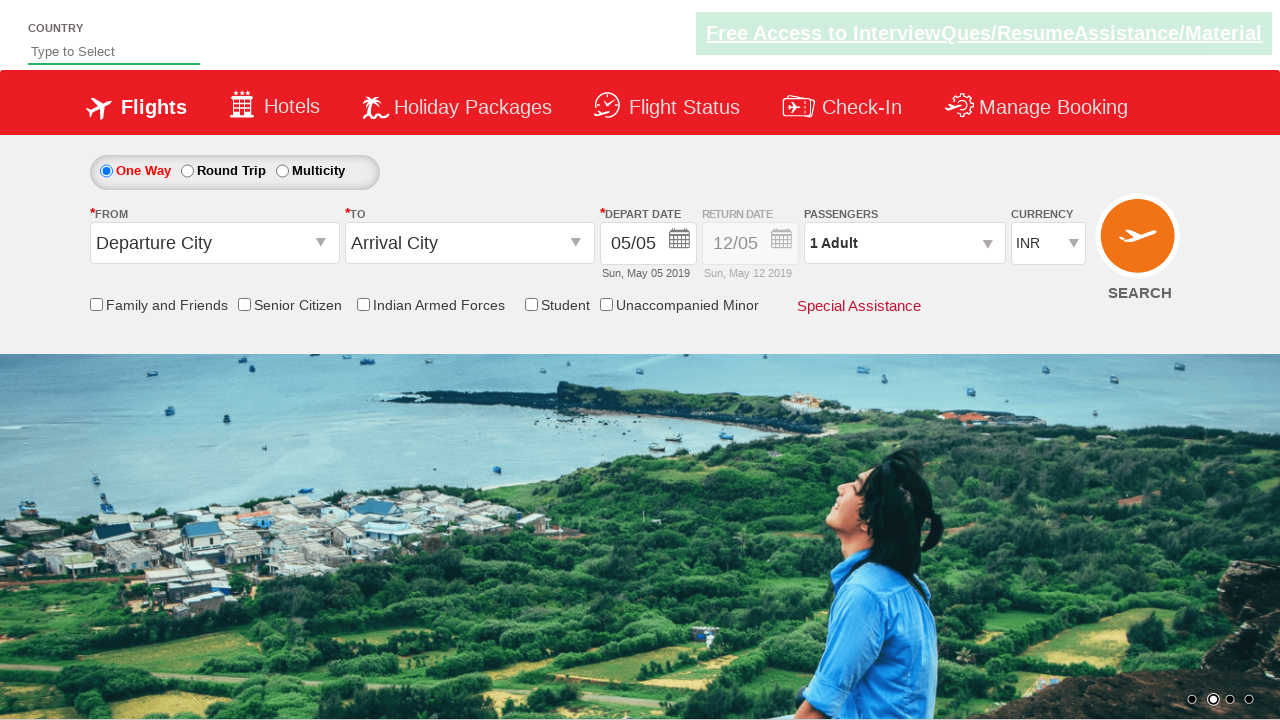

Clicked passenger dropdown to open at (904, 243) on #divpaxinfo
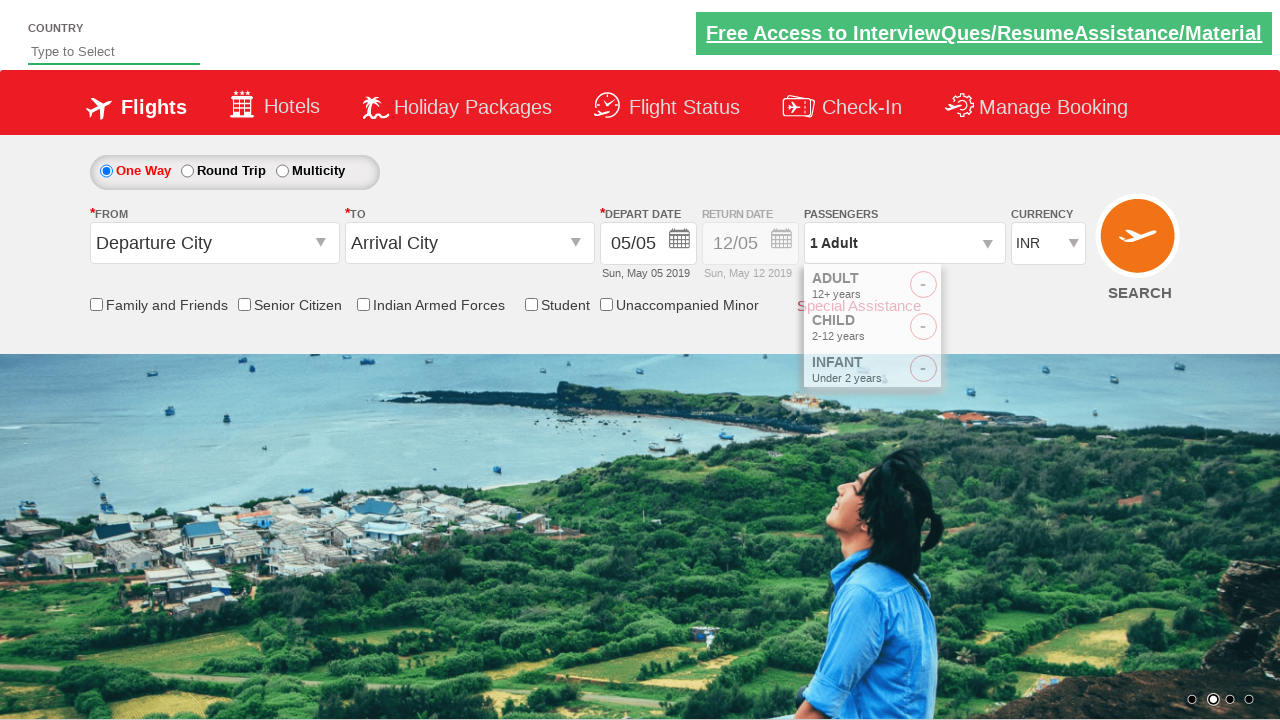

Incremented adult passenger count (iteration 1 of 4) at (982, 288) on #hrefIncAdt
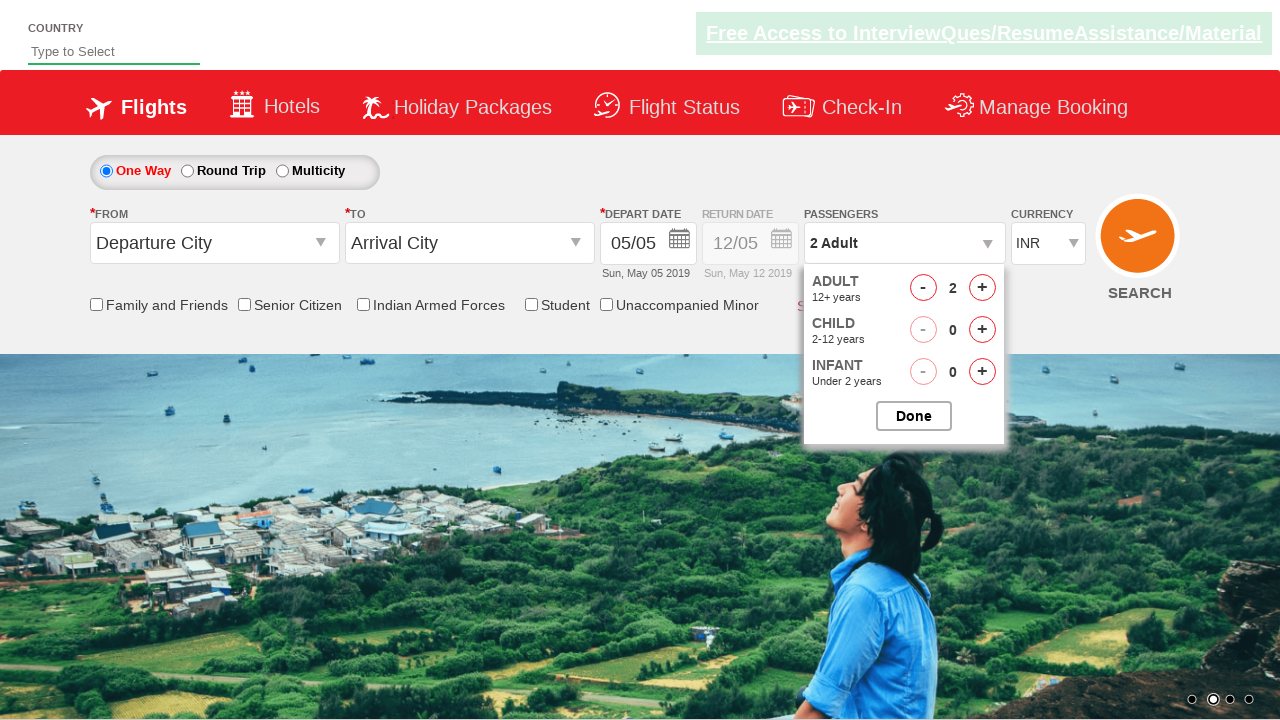

Incremented adult passenger count (iteration 2 of 4) at (982, 288) on #hrefIncAdt
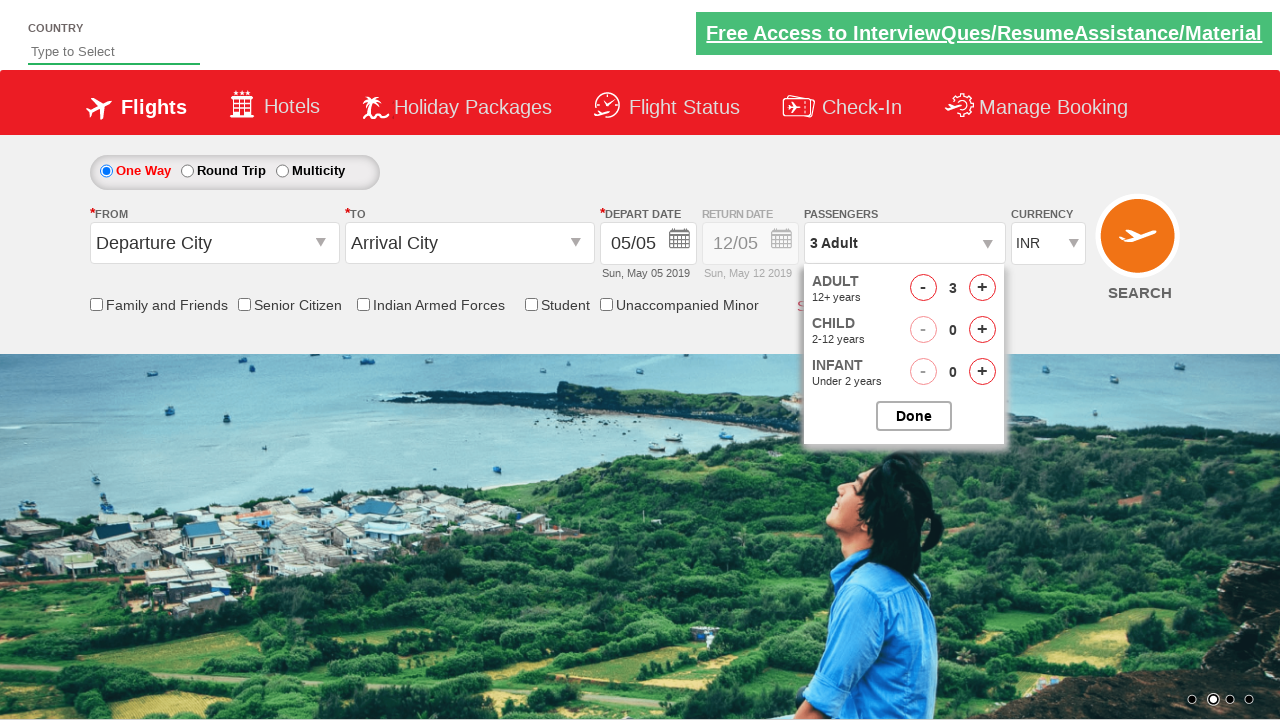

Incremented adult passenger count (iteration 3 of 4) at (982, 288) on #hrefIncAdt
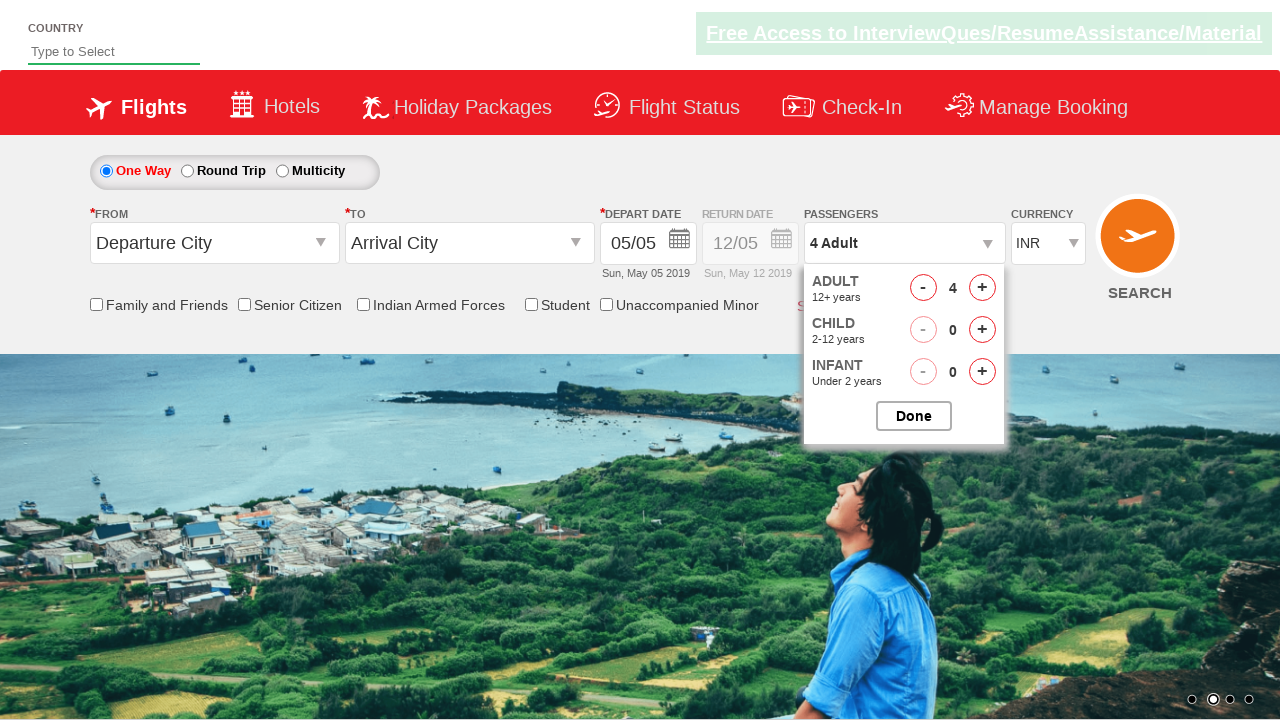

Incremented adult passenger count (iteration 4 of 4) at (982, 288) on #hrefIncAdt
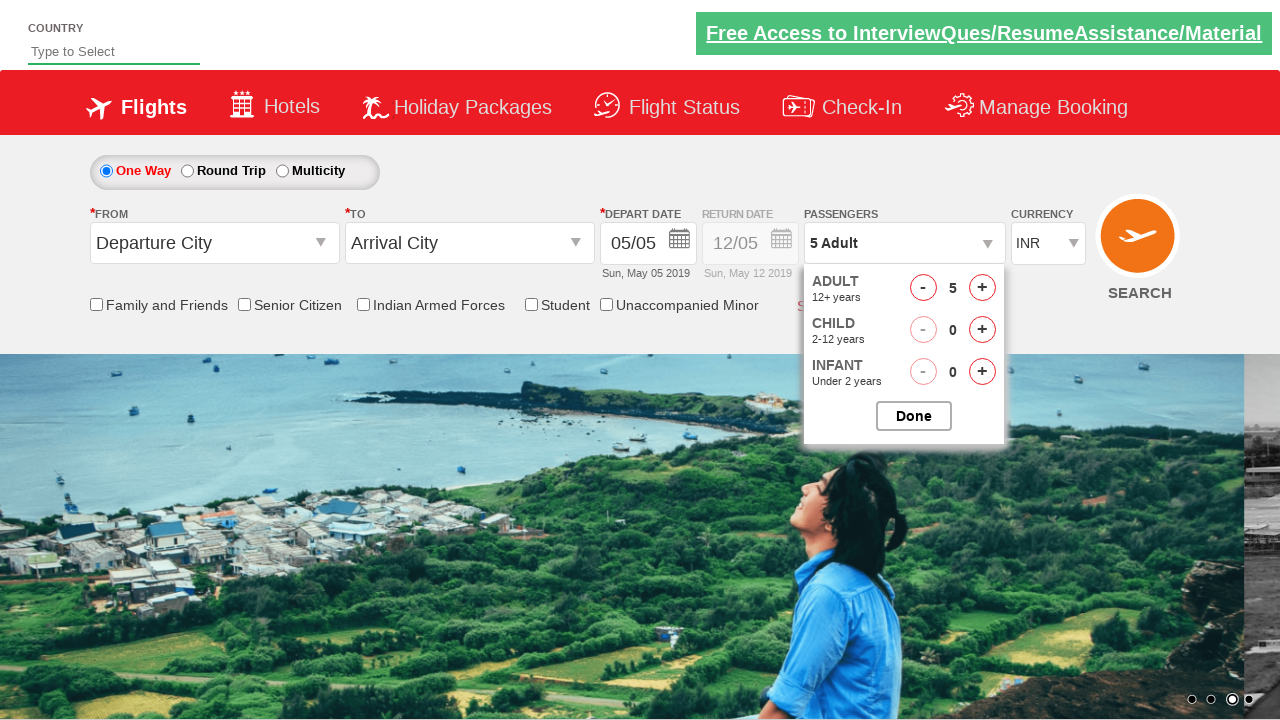

Closed passenger dropdown at (914, 416) on #btnclosepaxoption
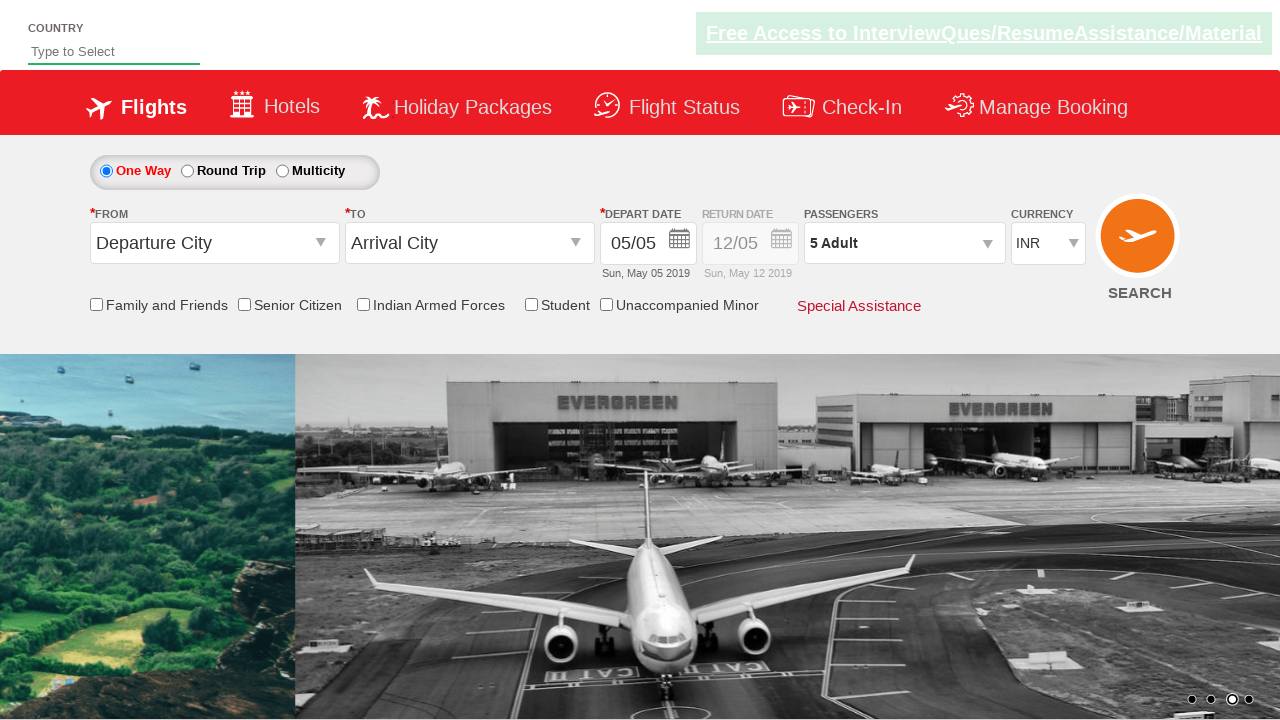

Retrieved updated passenger info text
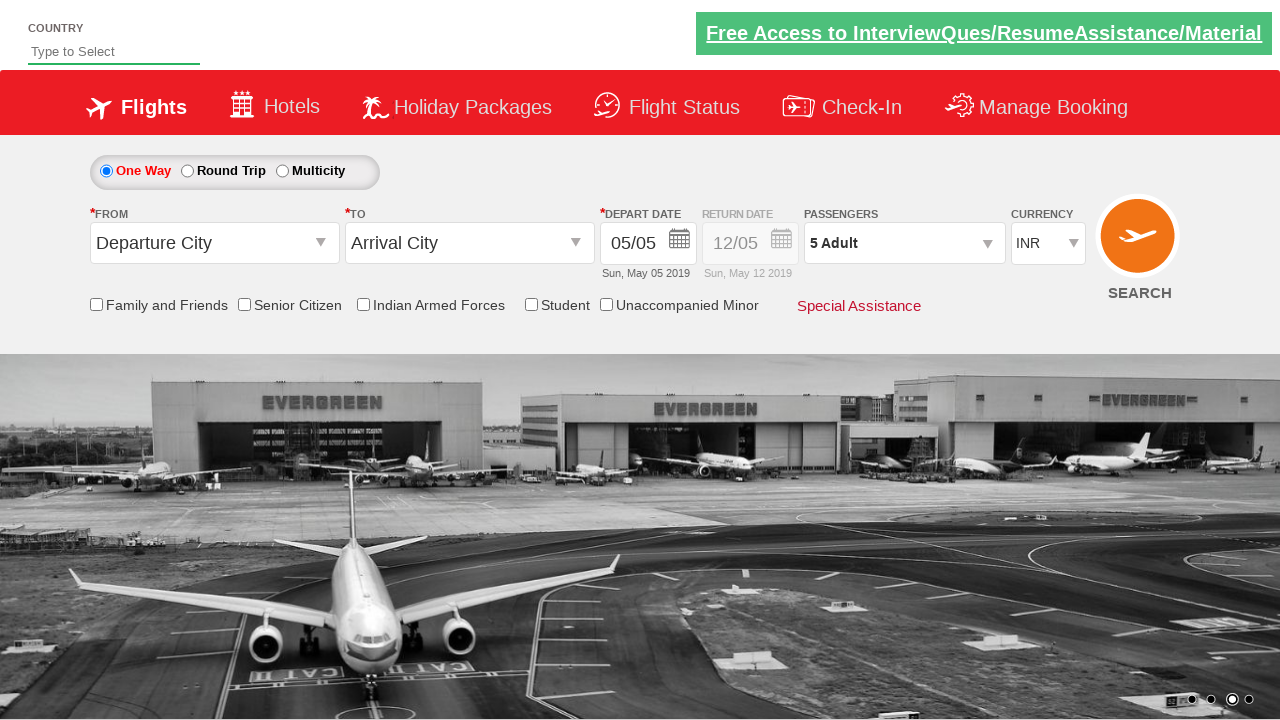

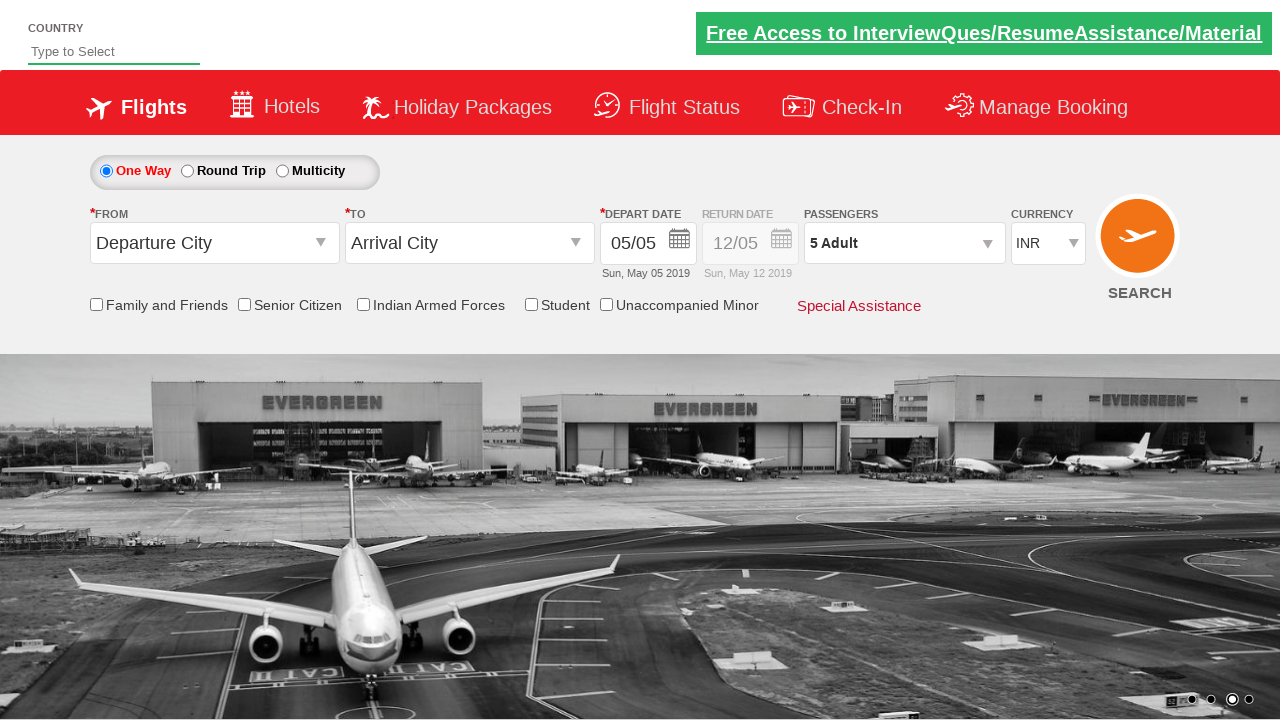